Tests checkbox and radio button selection, and handles JavaScript alert by entering text and accepting it

Starting URL: https://rahulshettyacademy.com/AutomationPractice

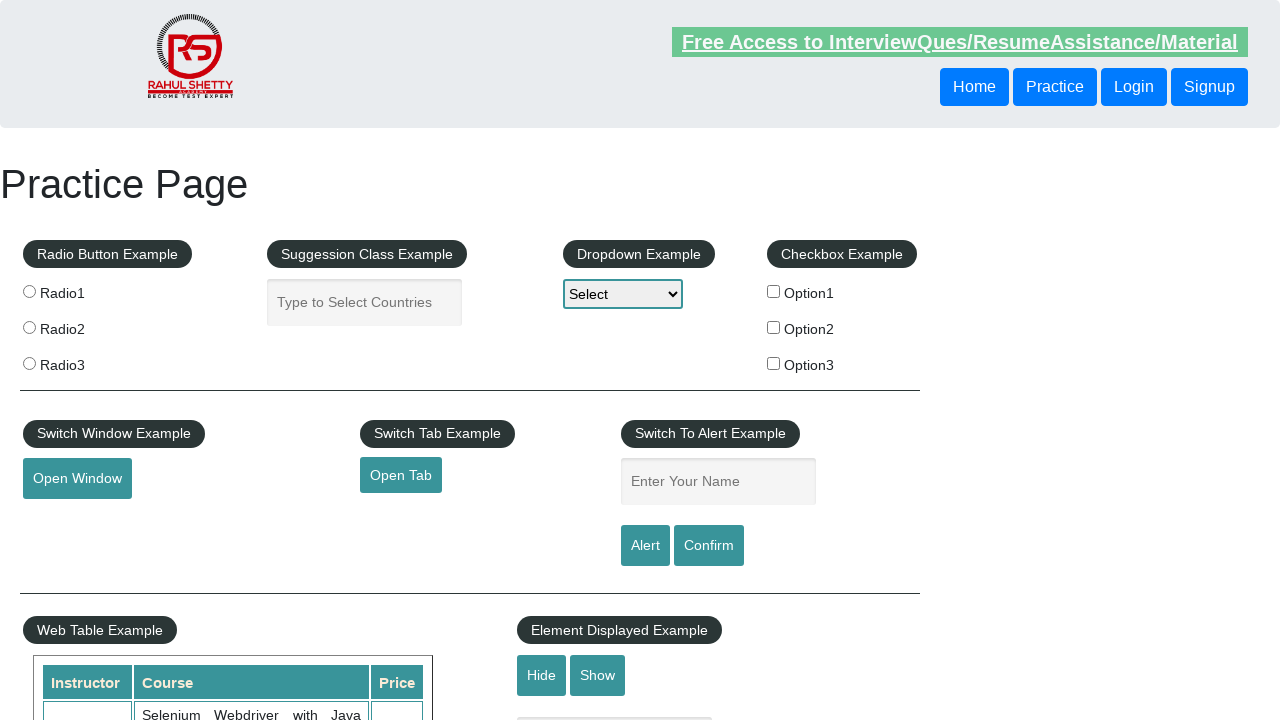

Navigated to AutomationPractice page
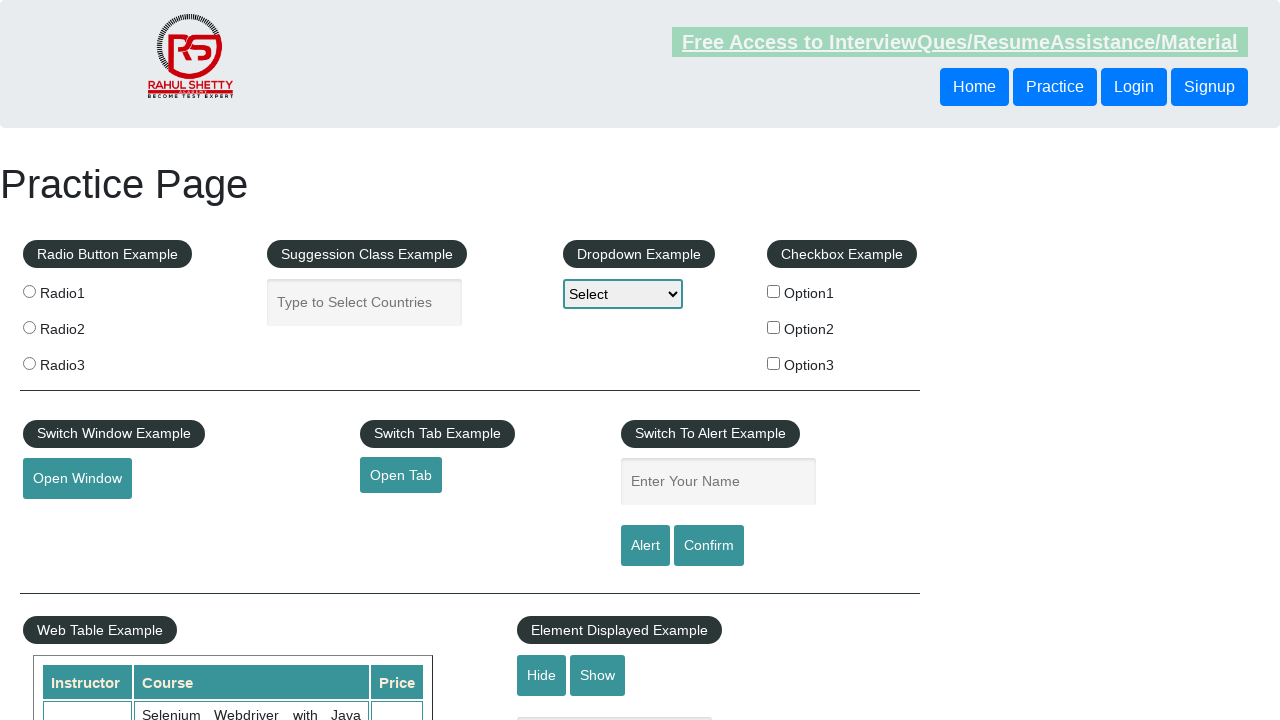

Located all checkbox elements
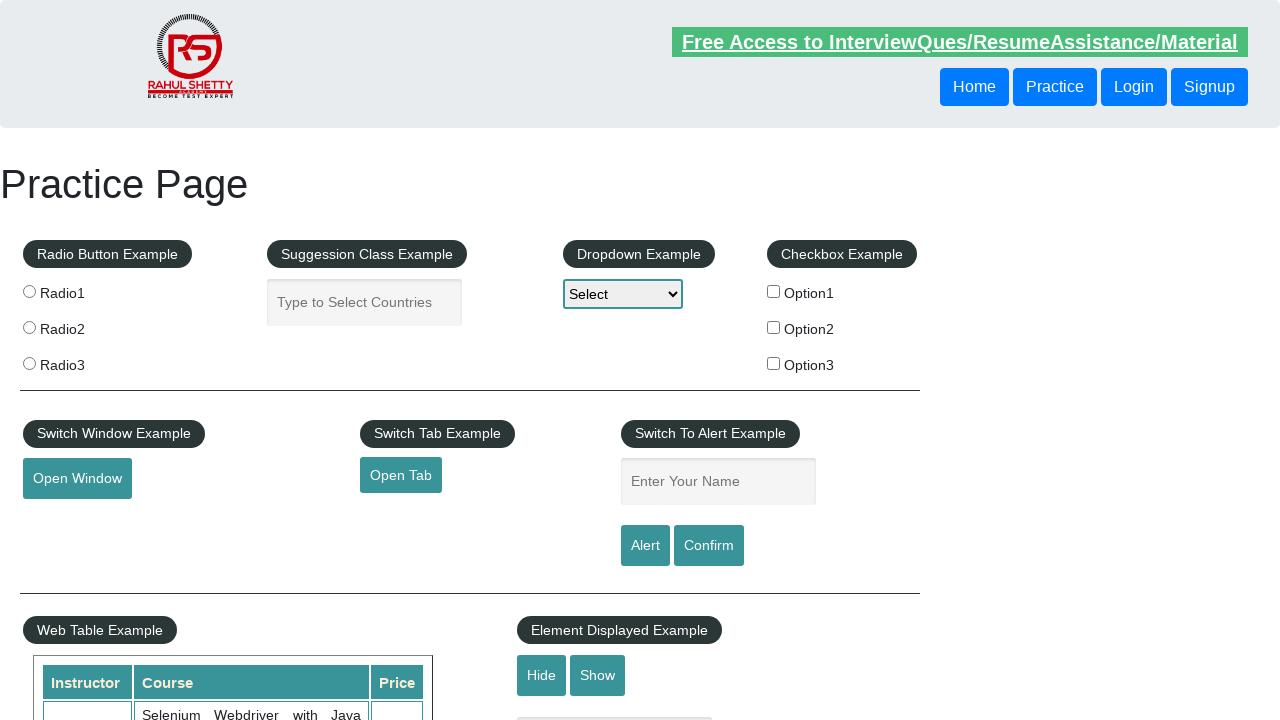

Clicked checkbox with value 'option2' at (774, 327) on xpath=//input[@type='checkbox'] >> nth=1
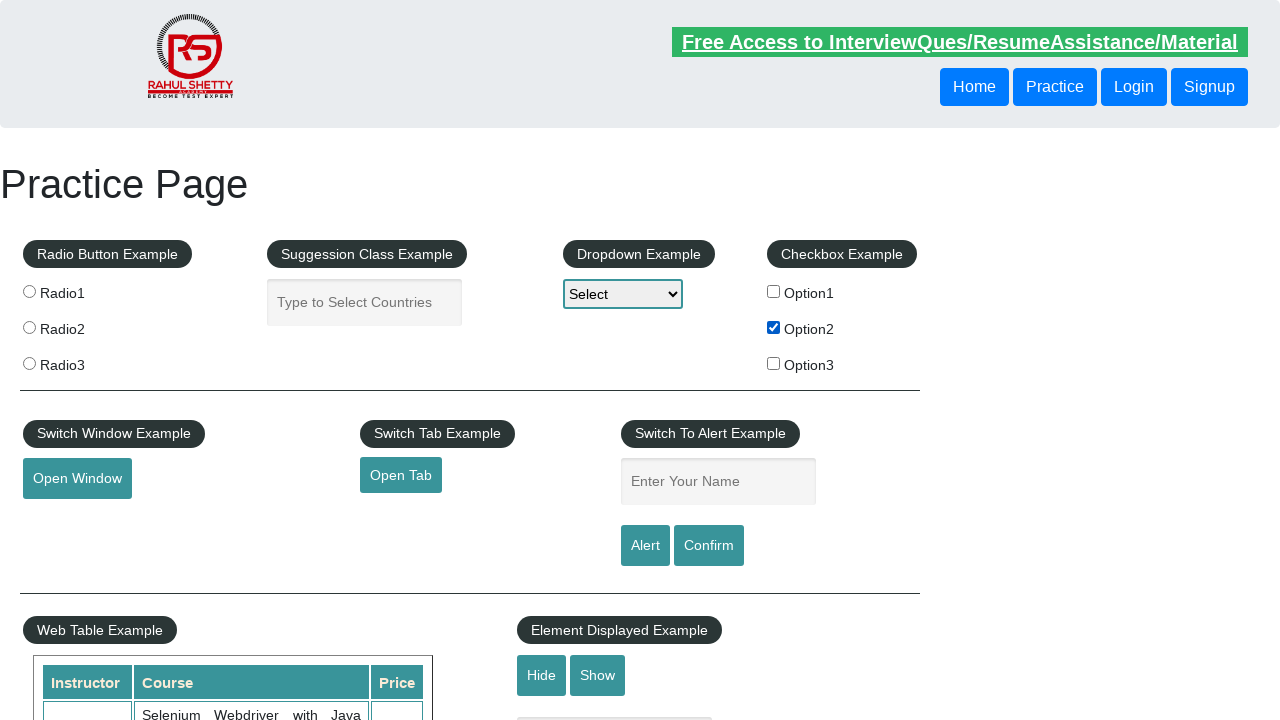

Located all radio button elements
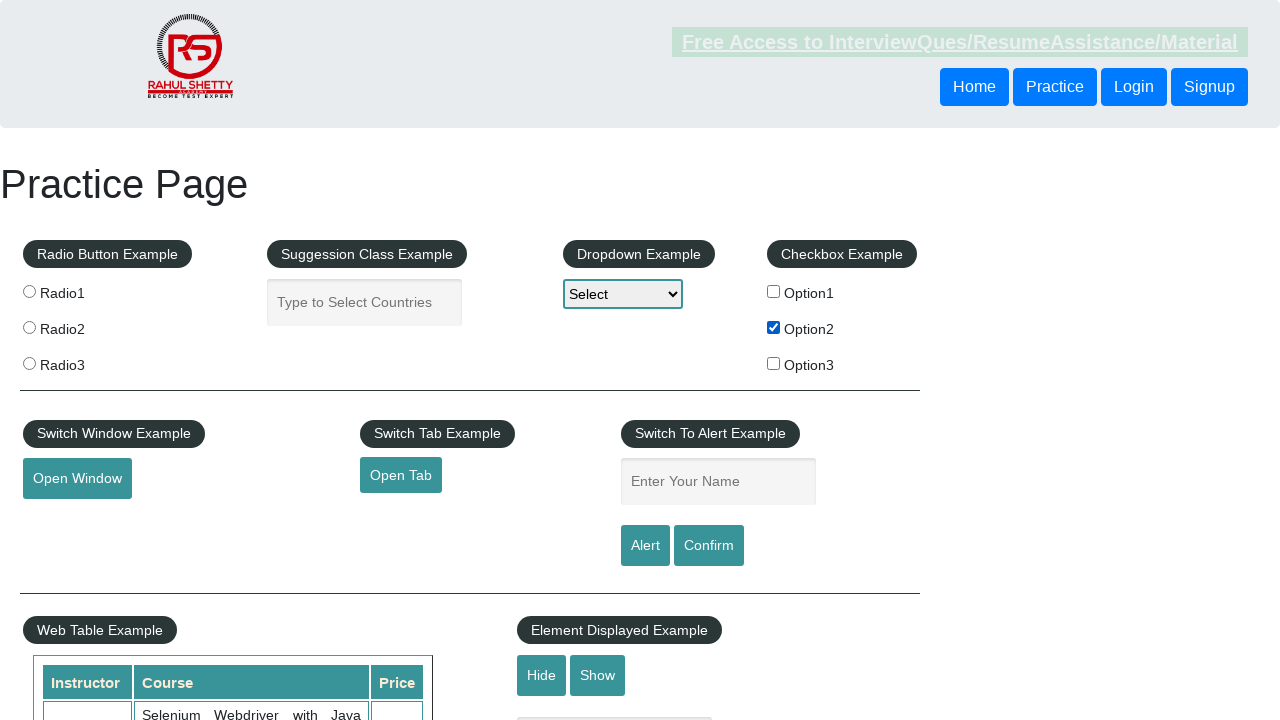

Clicked radio button with value 'radio2' at (29, 327) on xpath=//input[@type='radio'] >> nth=1
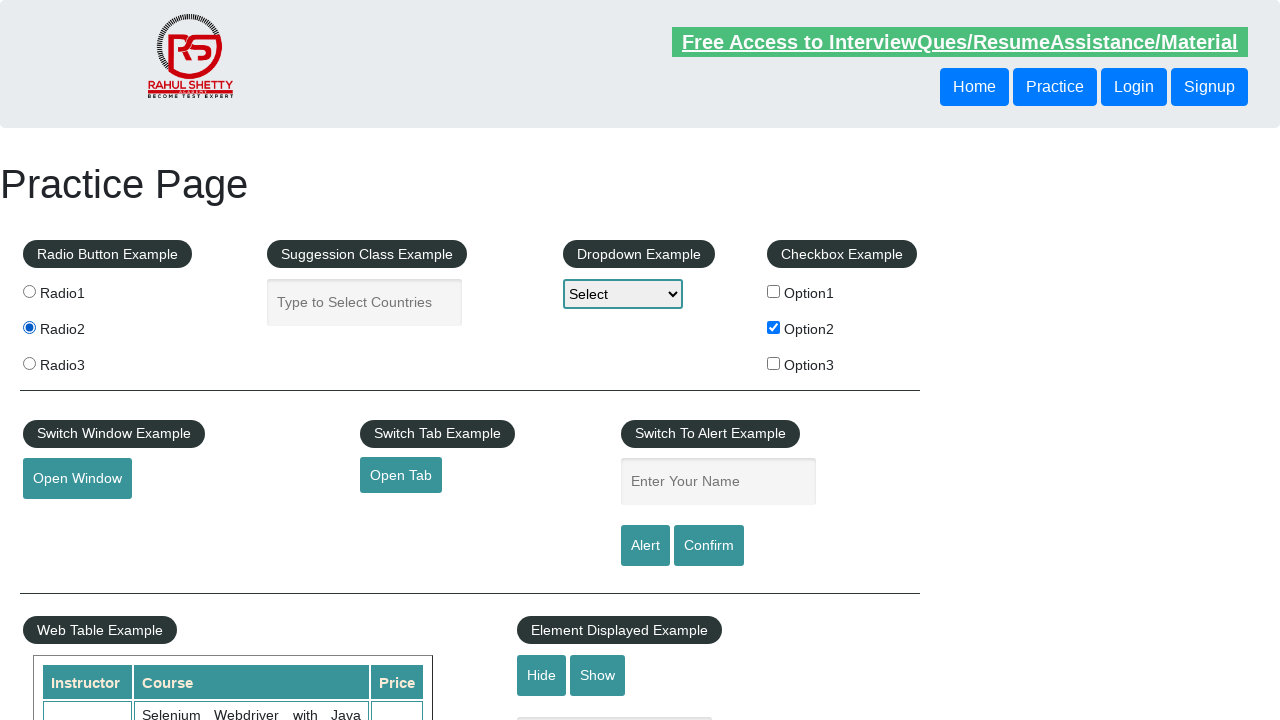

Filled name field with 'Sam' on #name
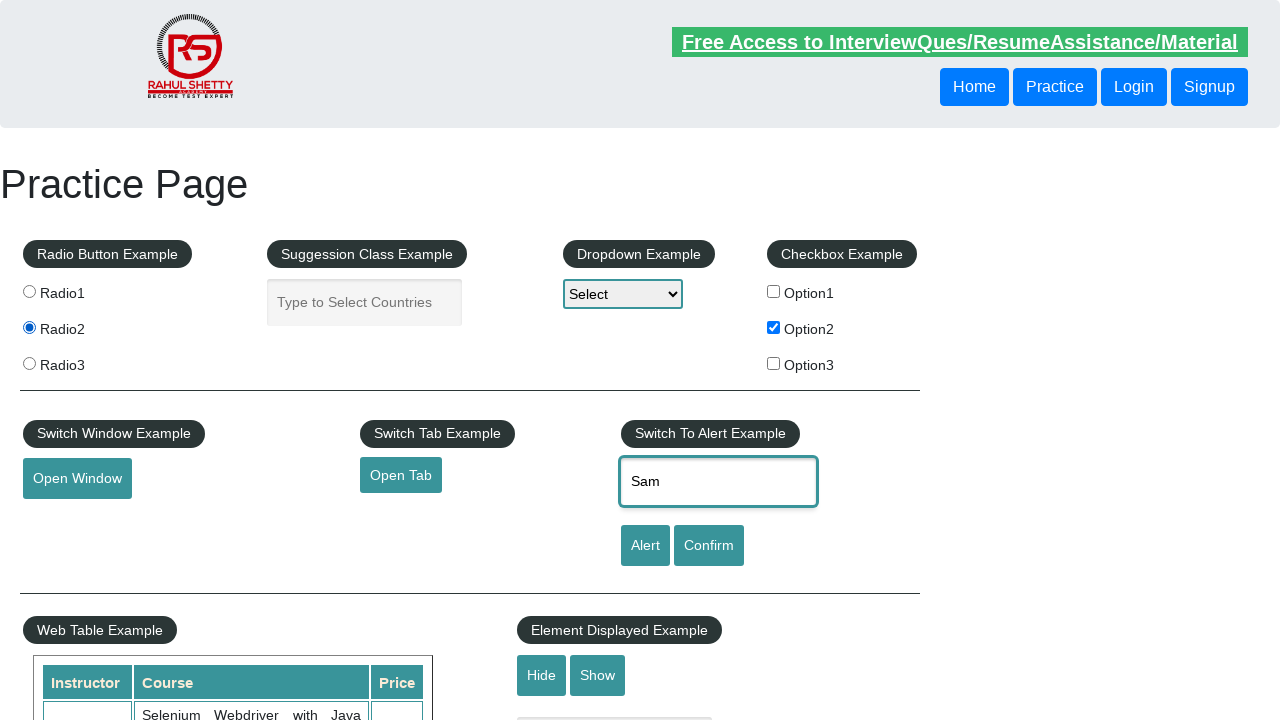

Set up dialog handler to accept alerts
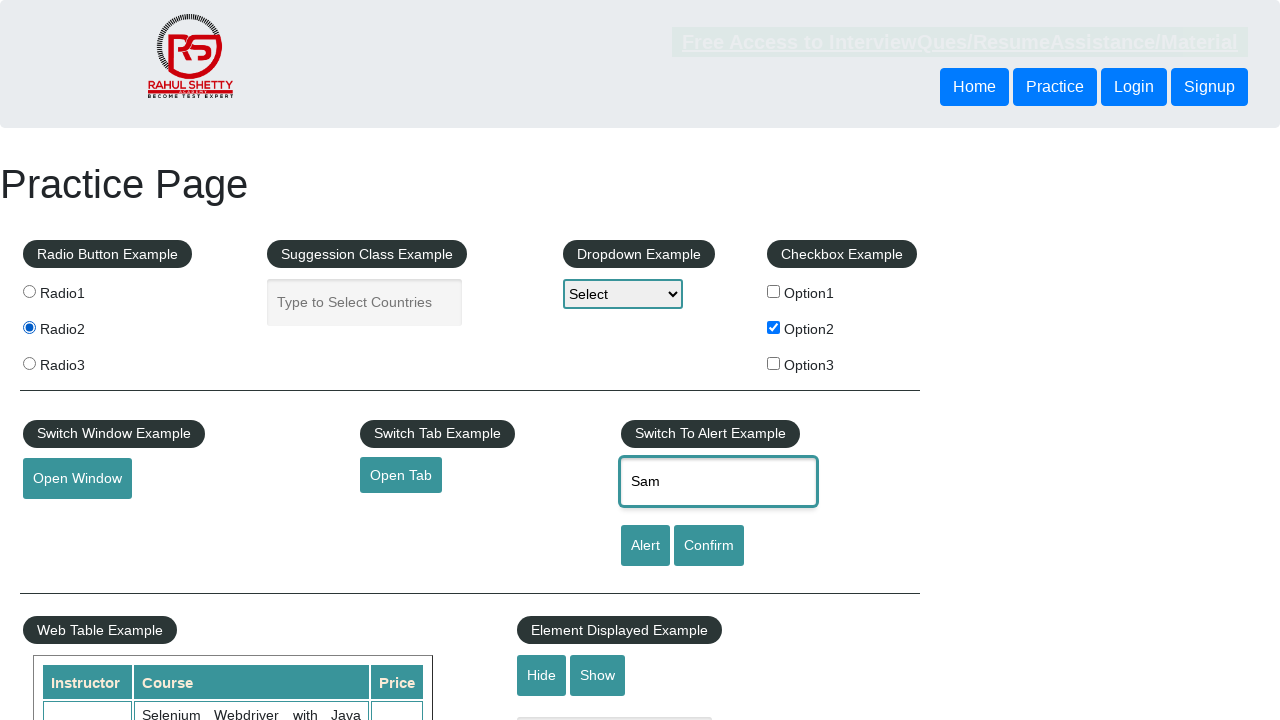

Clicked alert button to trigger JavaScript alert and accepted it at (645, 546) on #alertbtn
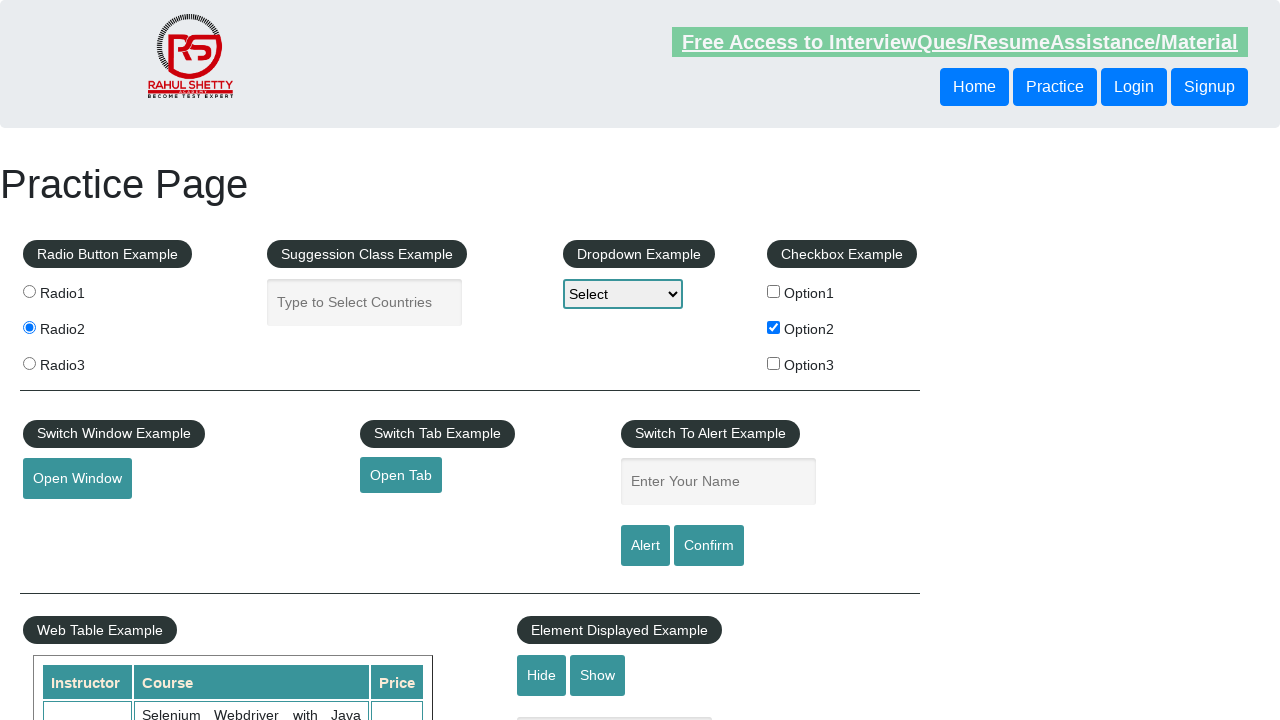

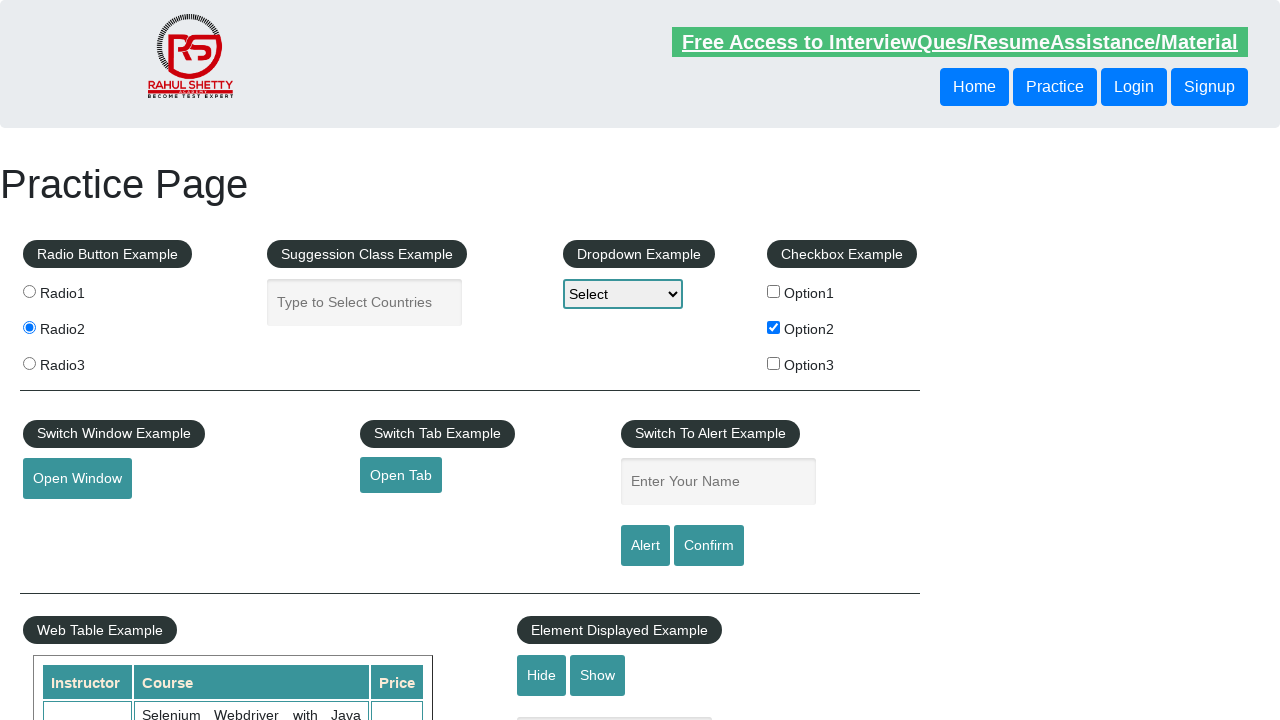